Tests iframe switching and drag-and-drop functionality on jQuery UI demo page, then switches back to main content to click the API documentation link.

Starting URL: https://jqueryui.com/draggable/

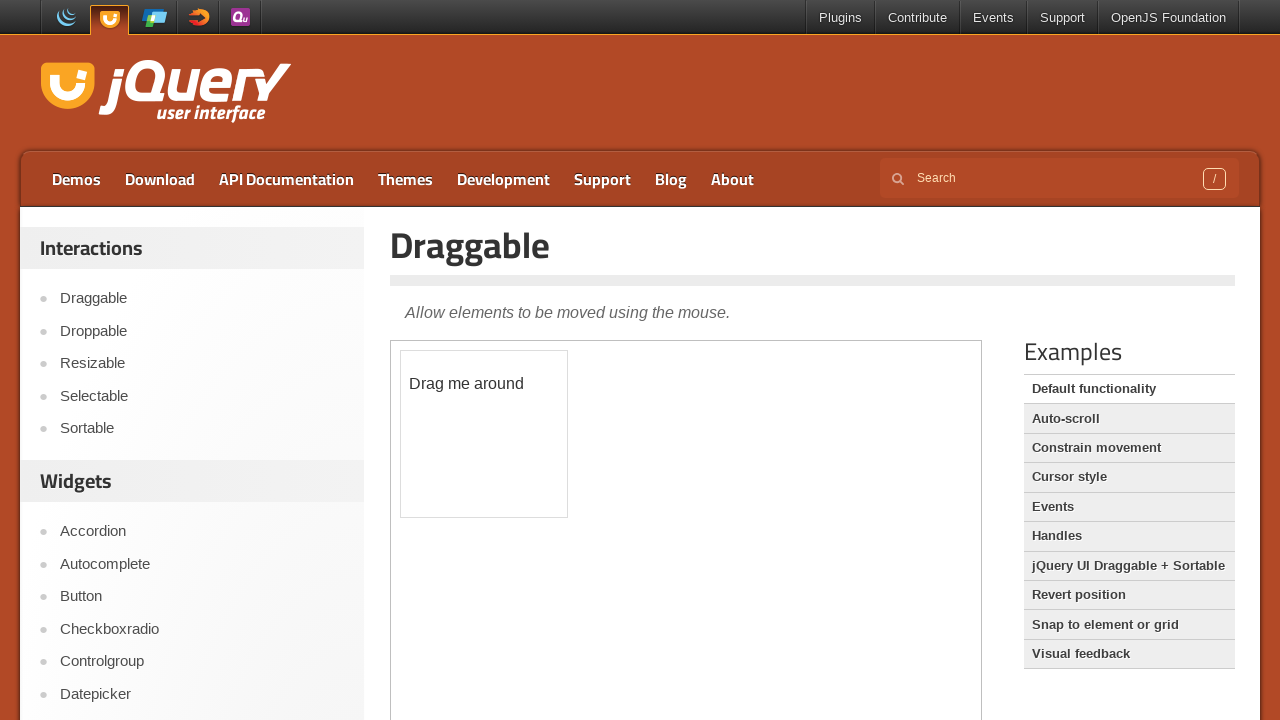

Located demo iframe for jQuery UI draggable test
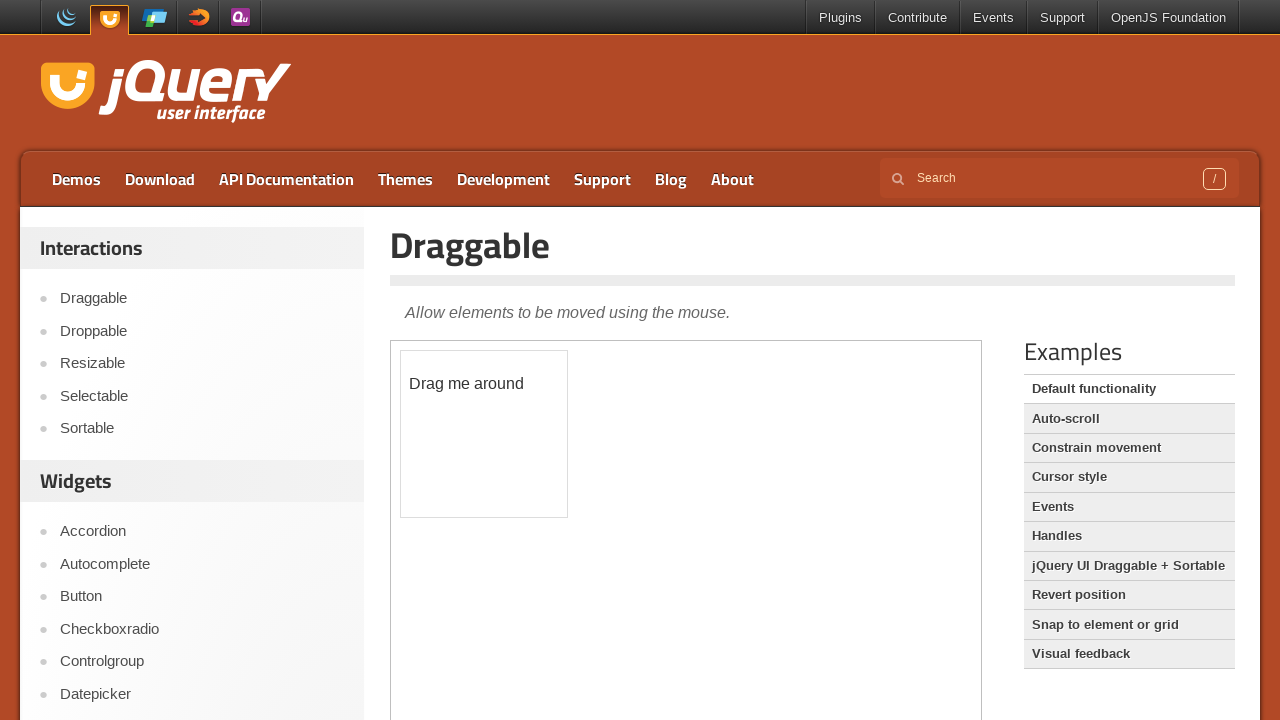

Located draggable element within iframe
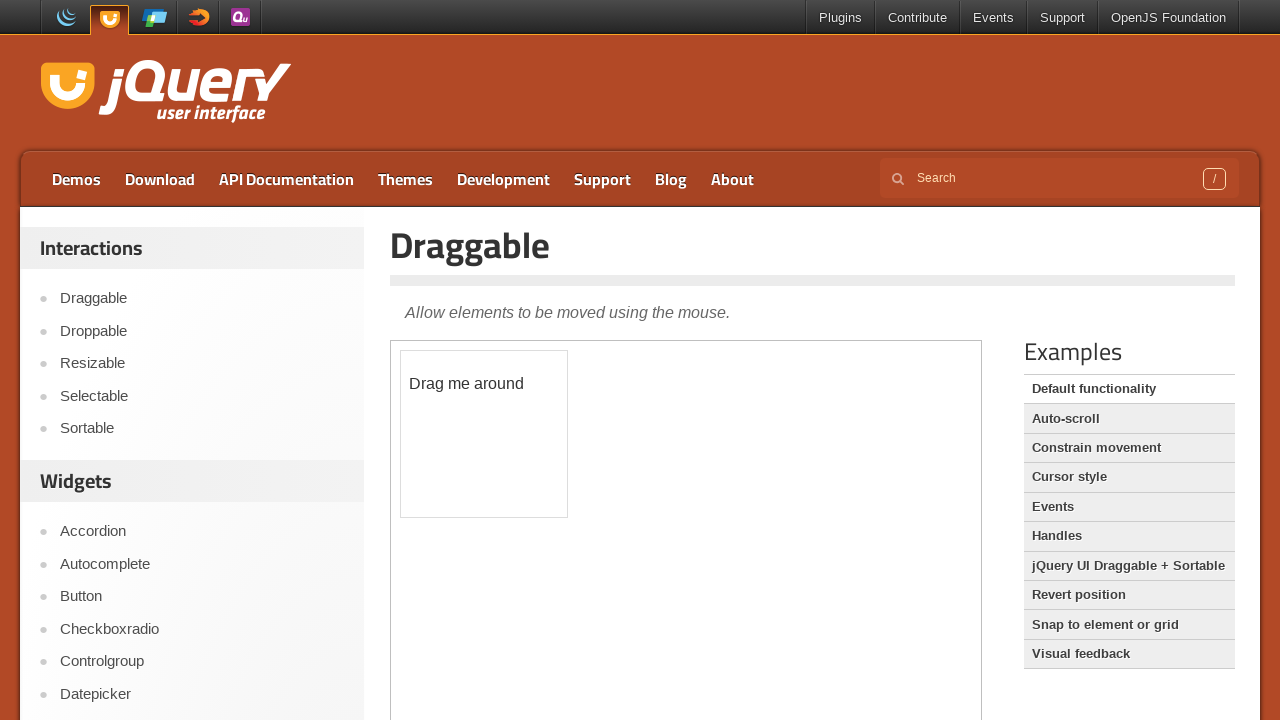

Retrieved bounding box of draggable element
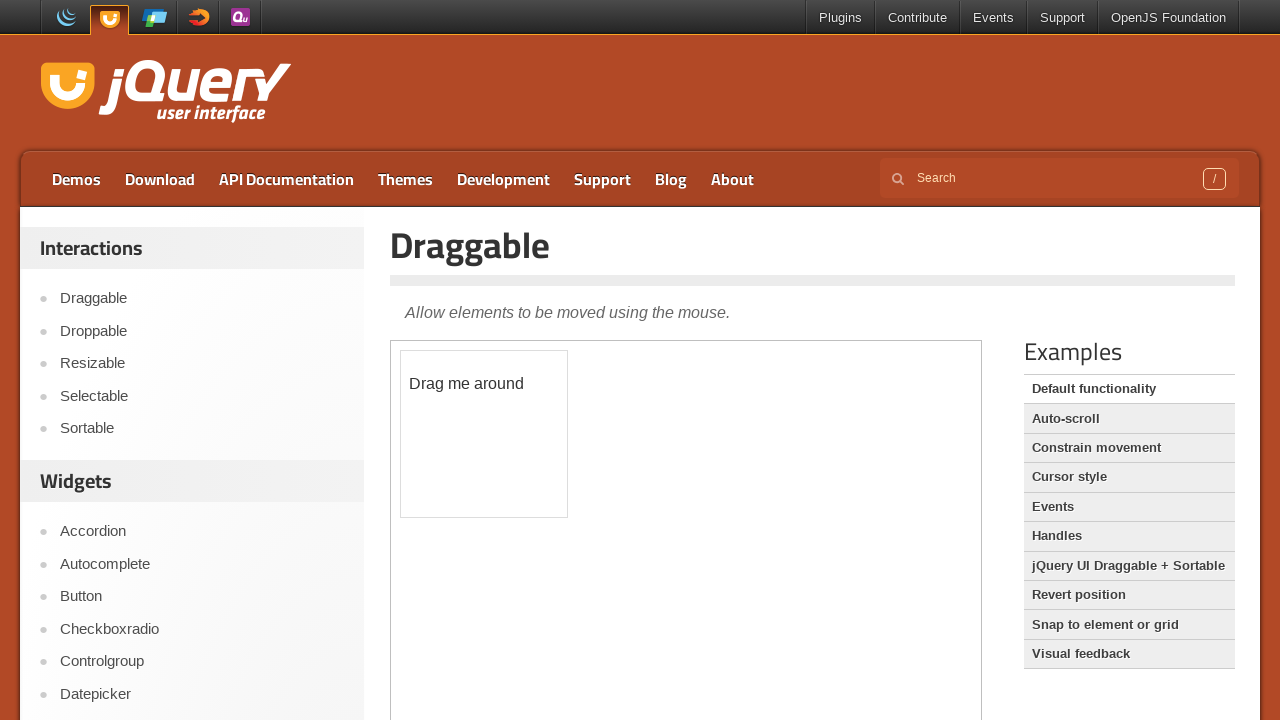

Moved mouse to center of draggable element at (484, 434)
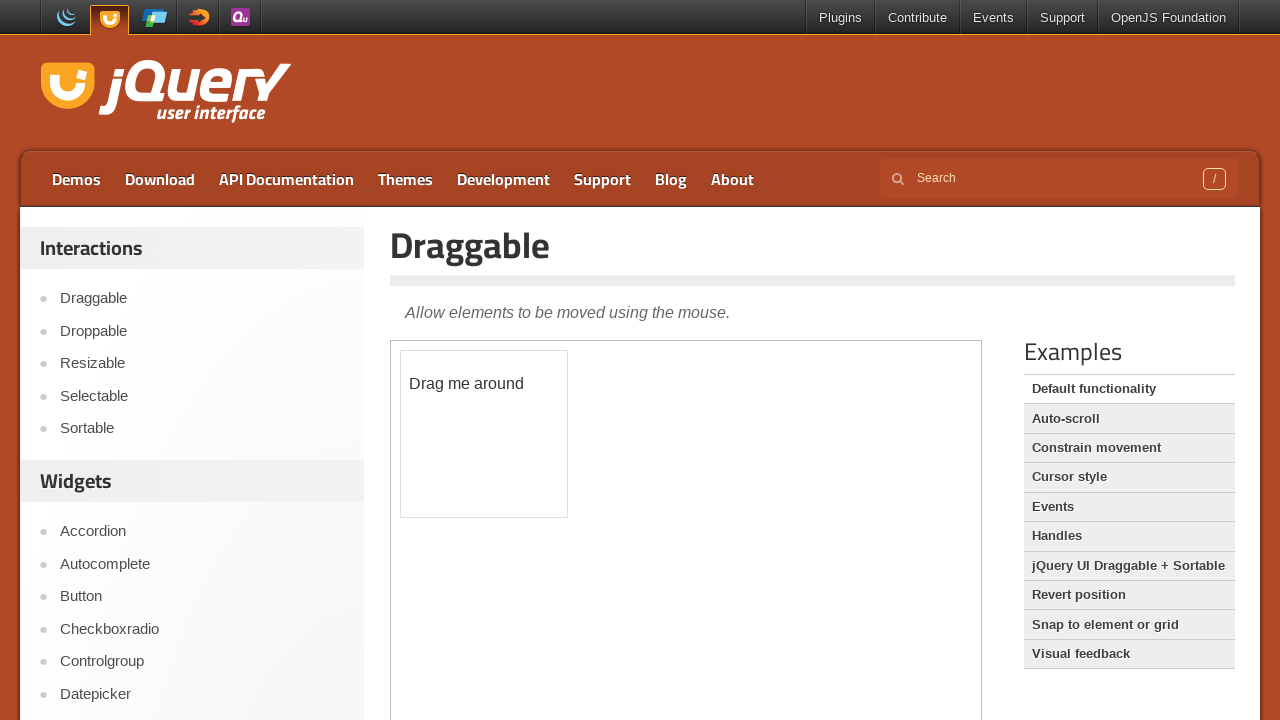

Pressed mouse button down to start drag at (484, 434)
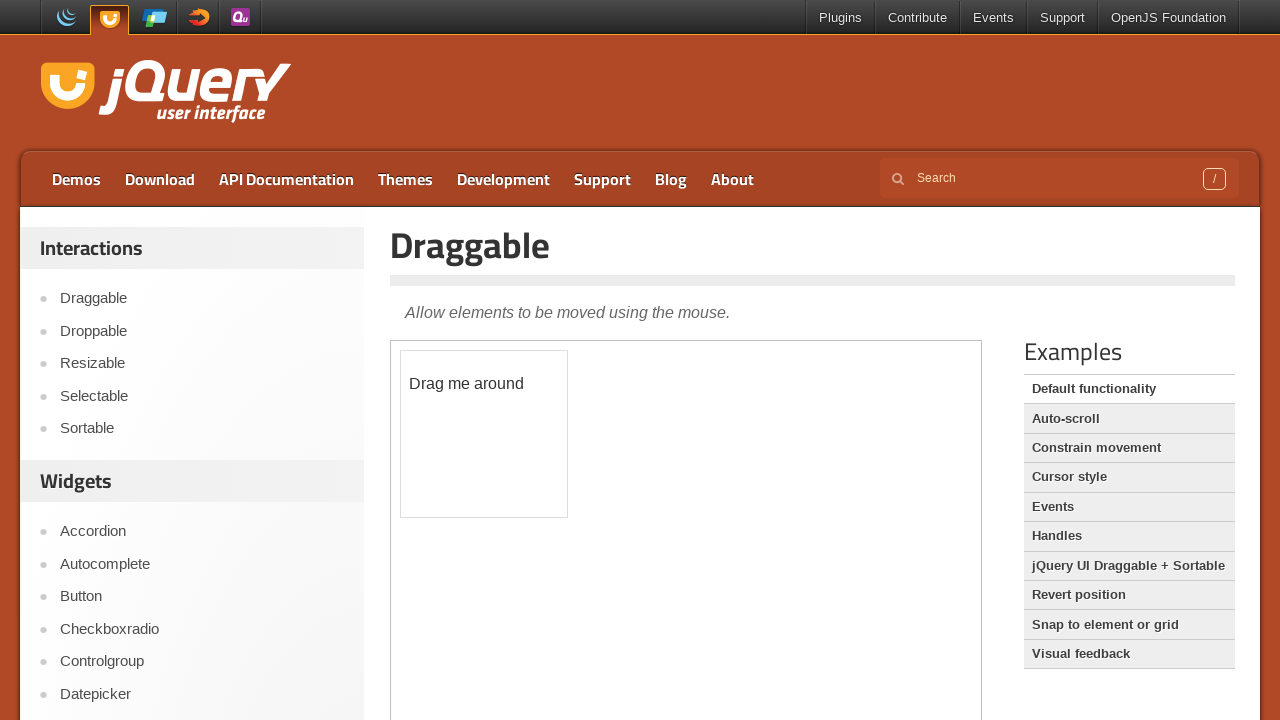

Dragged element 50 pixels right and 50 pixels down at (534, 484)
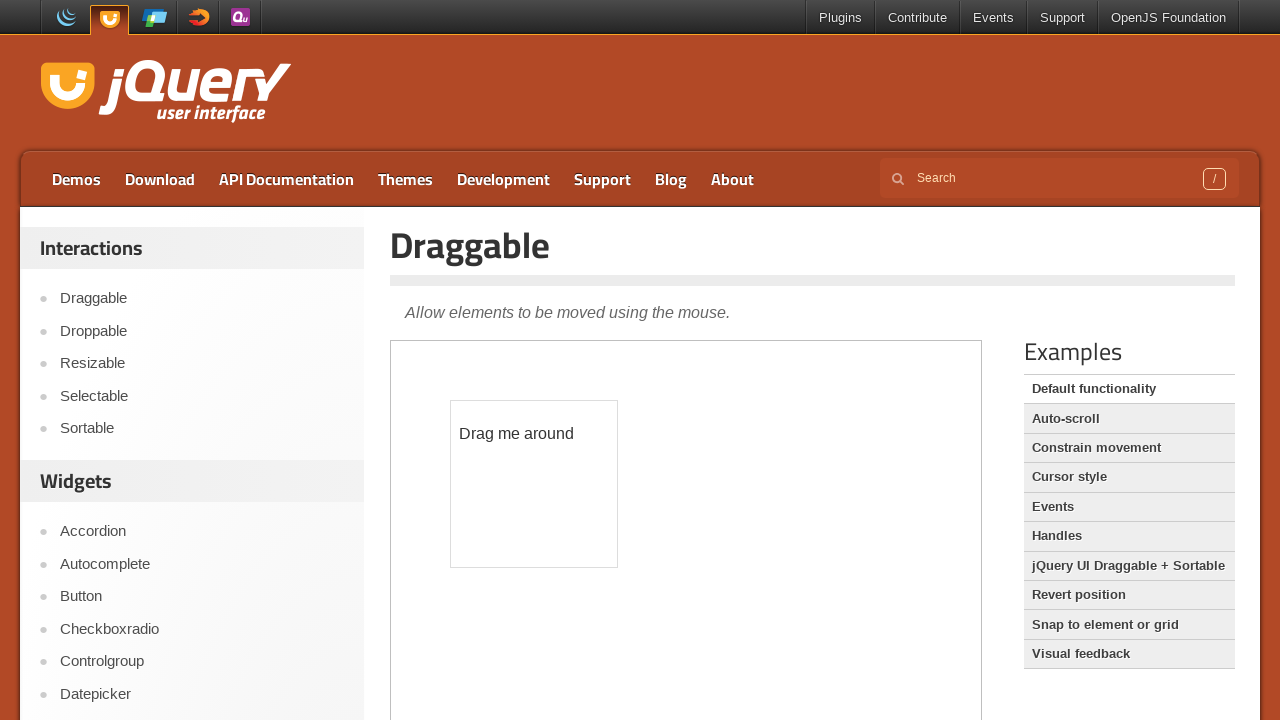

Released mouse button to complete drag-and-drop at (534, 484)
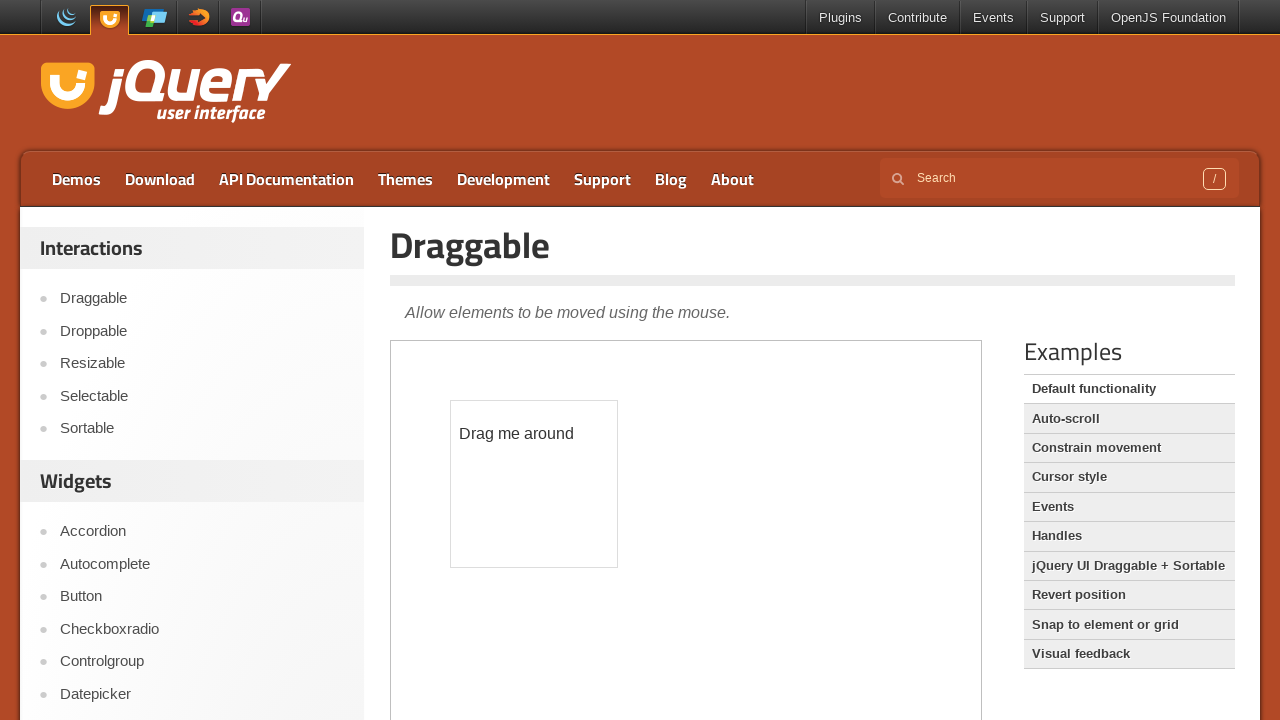

Clicked API documentation link in main content after switching back from iframe at (286, 179) on text=API documentation
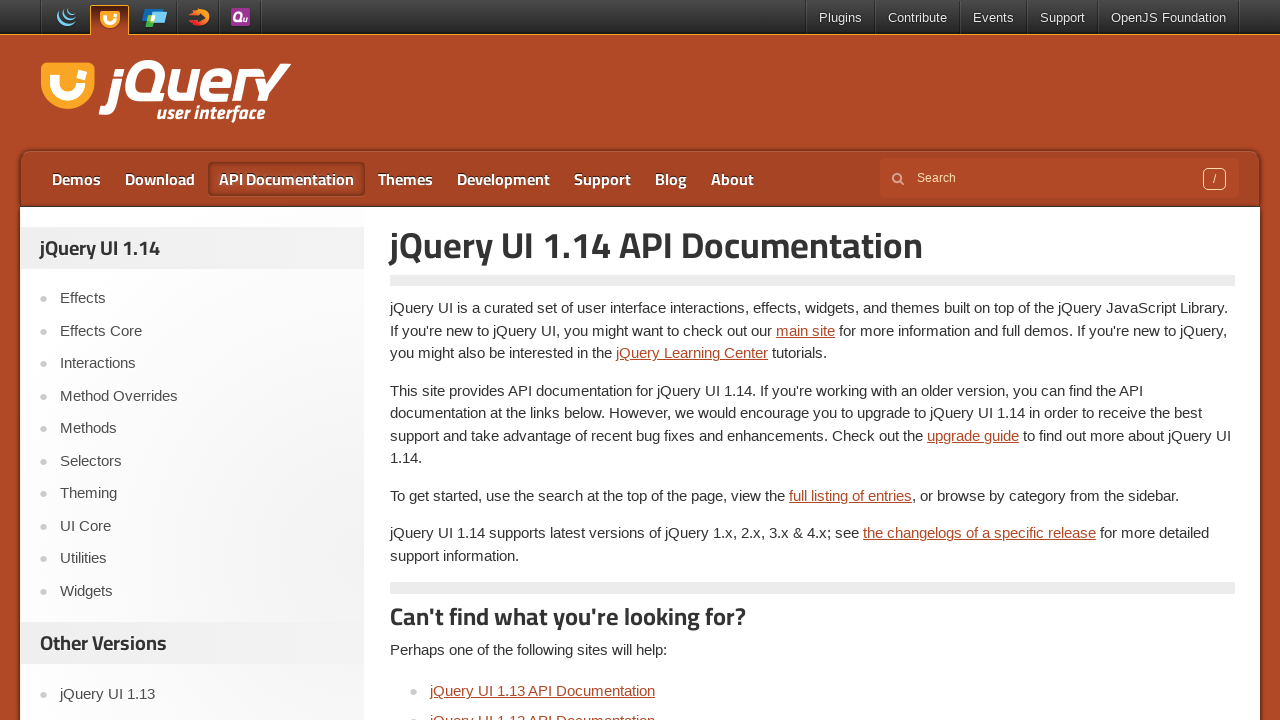

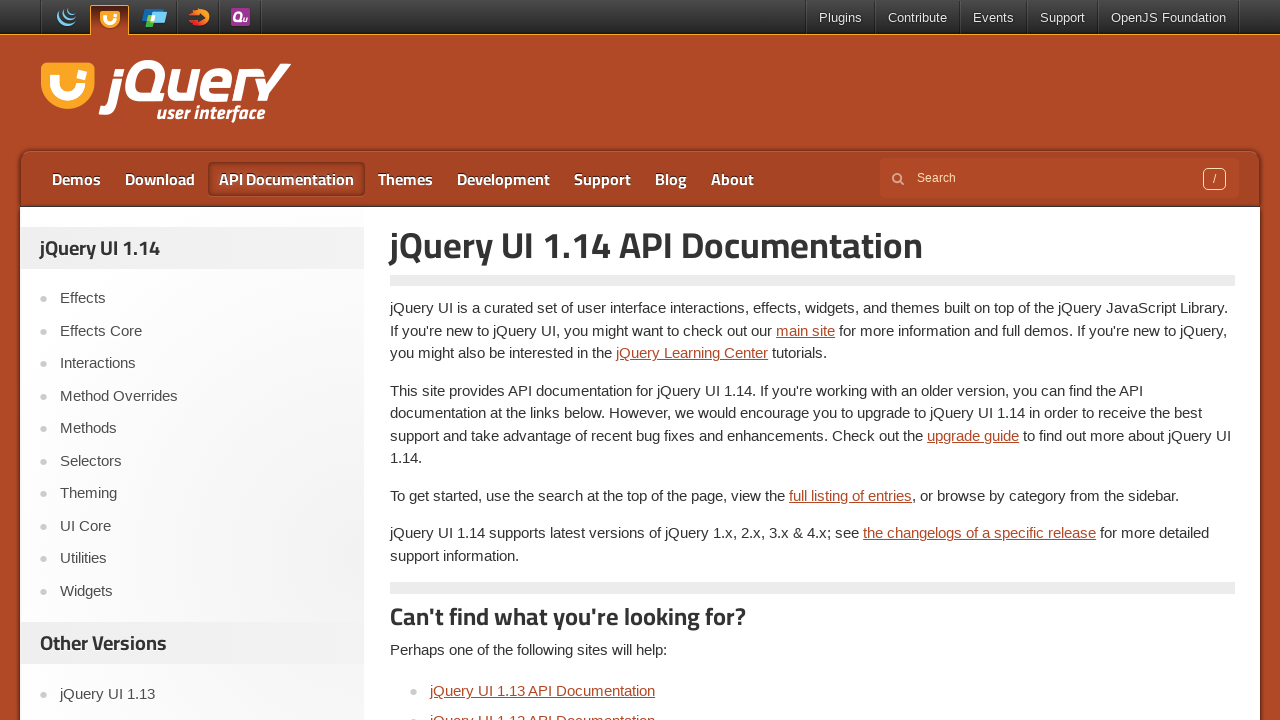